Tests the search functionality on russian.rt.com by clicking the search button, entering a random search query, and submitting the search form.

Starting URL: https://russian.rt.com

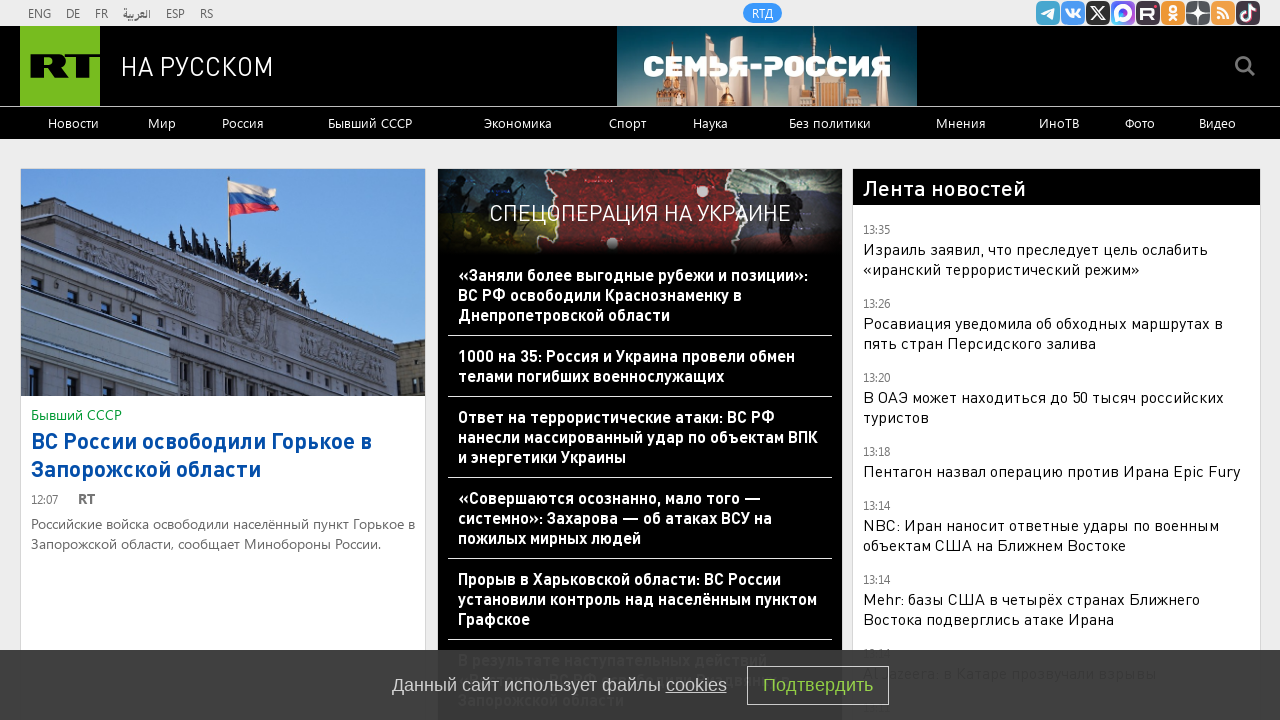

Clicked search button to open search field at (1245, 66) on div.search__submit-top
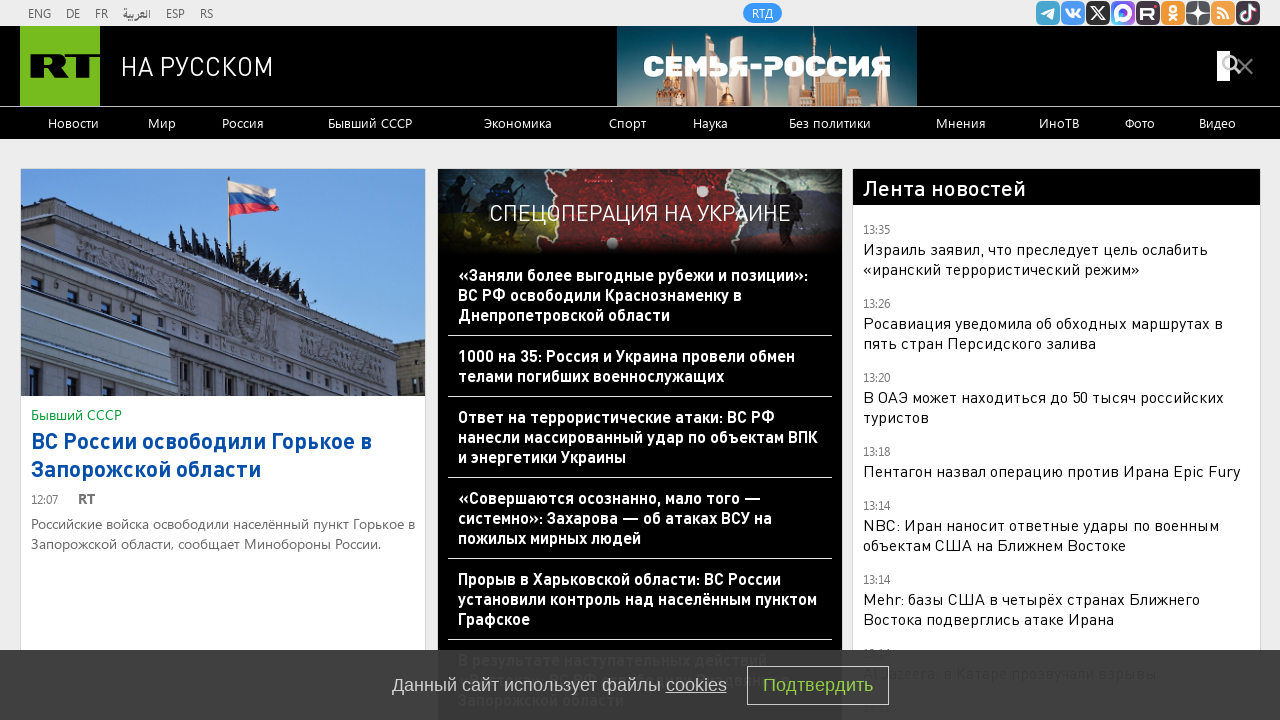

Generated random search term: 'новости мир'
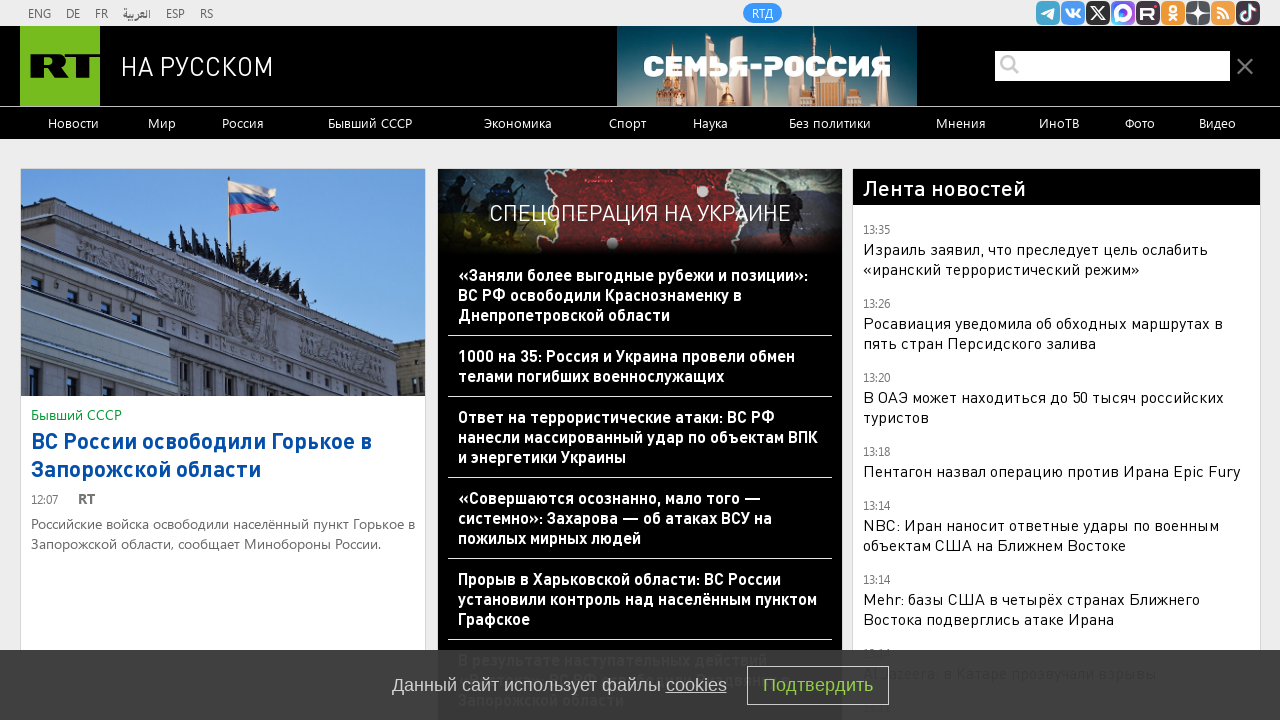

Typed search query 'новости мир' into search field on #search_input_field-top
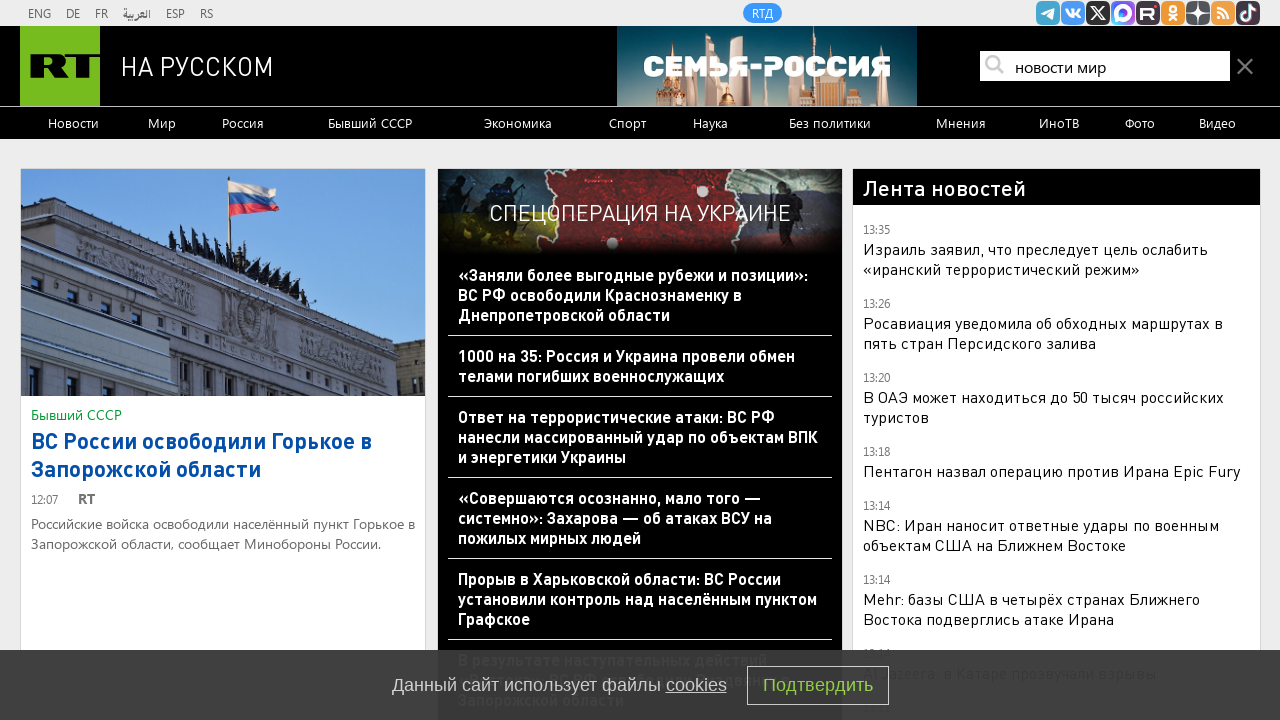

Pressed Enter to submit search form on #search_input_field-top
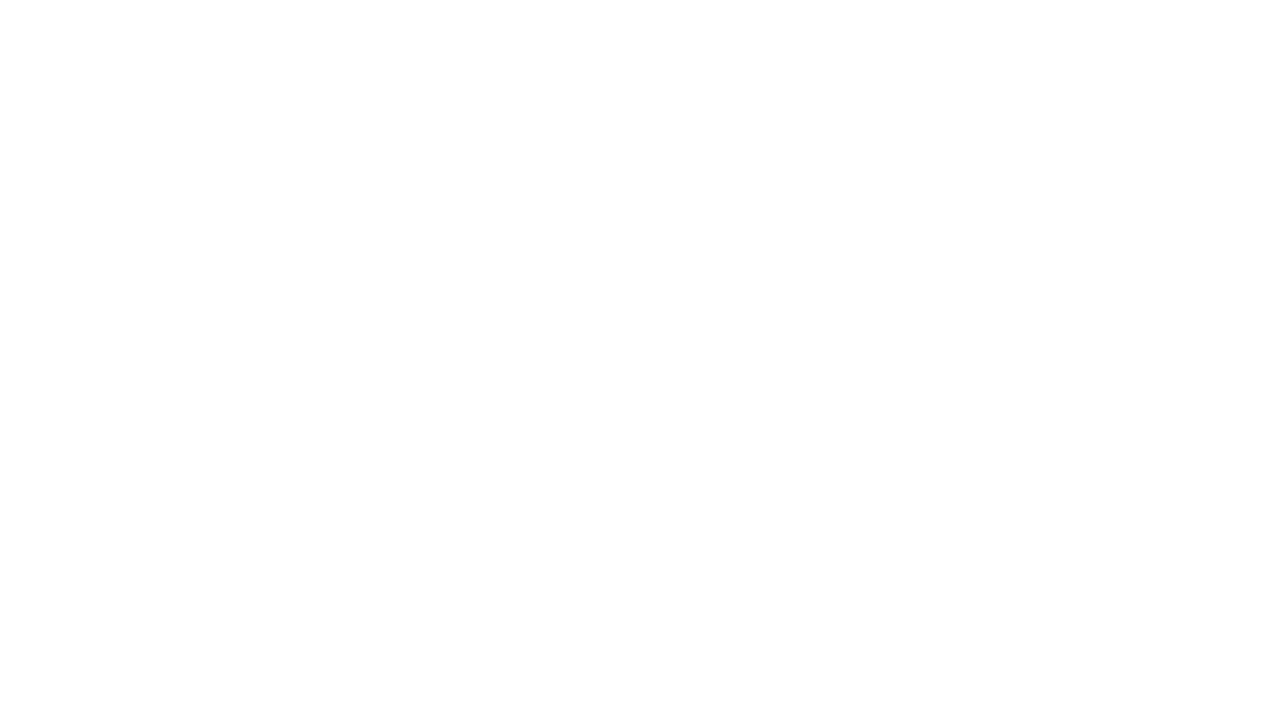

Search results loaded (networkidle)
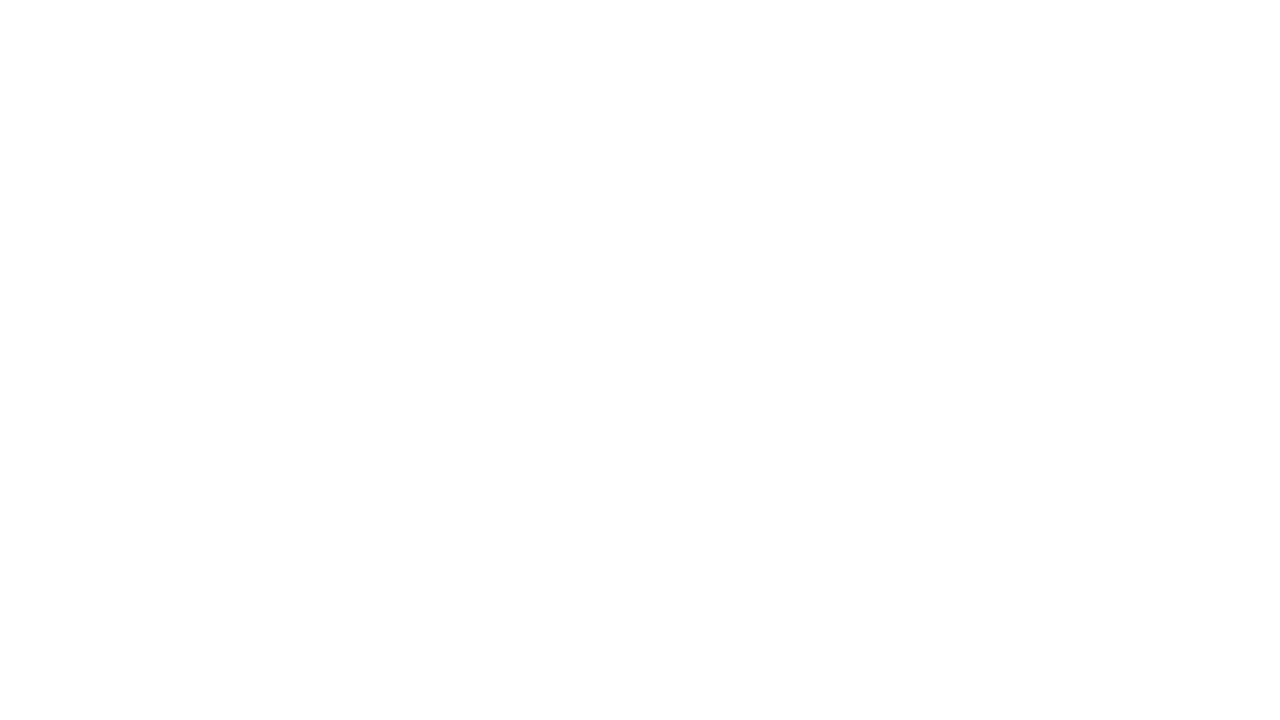

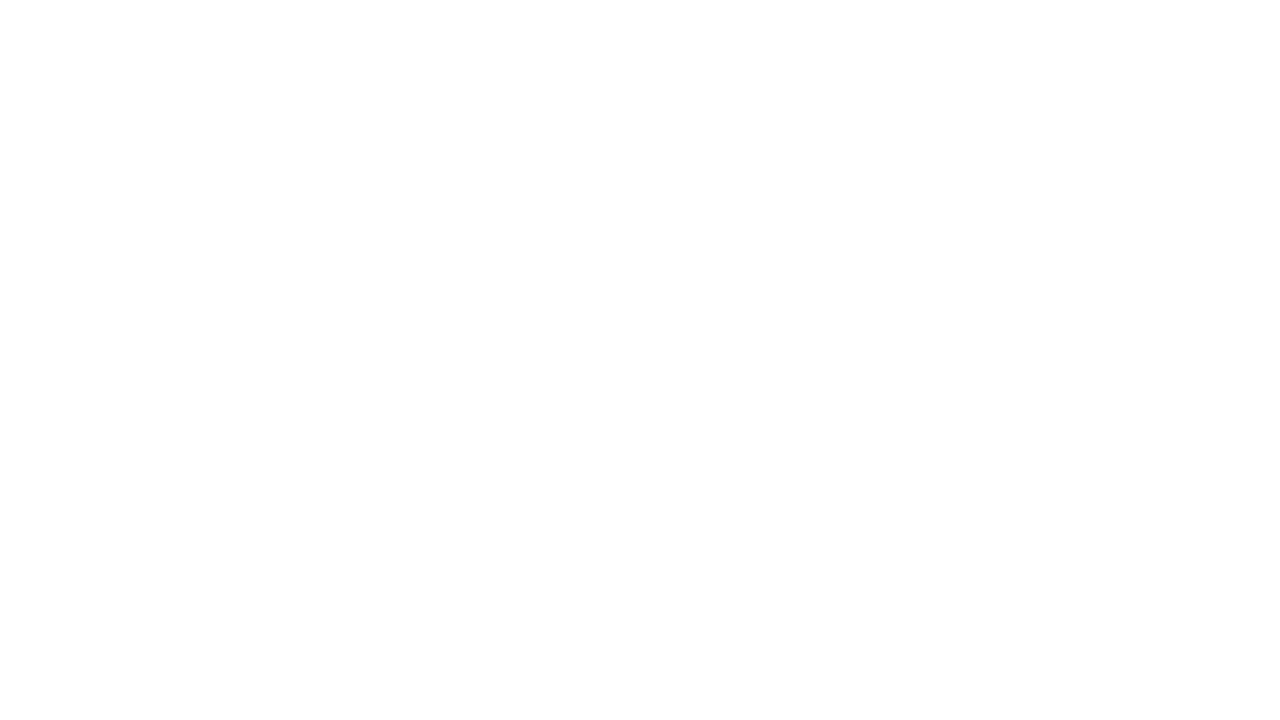